Tests the complete flight booking flow on BlazeDemo: selecting departure and destination cities, searching for flights, choosing the cheapest option, entering purchase information, and verifying the confirmation page with booking ID.

Starting URL: https://blazedemo.com/

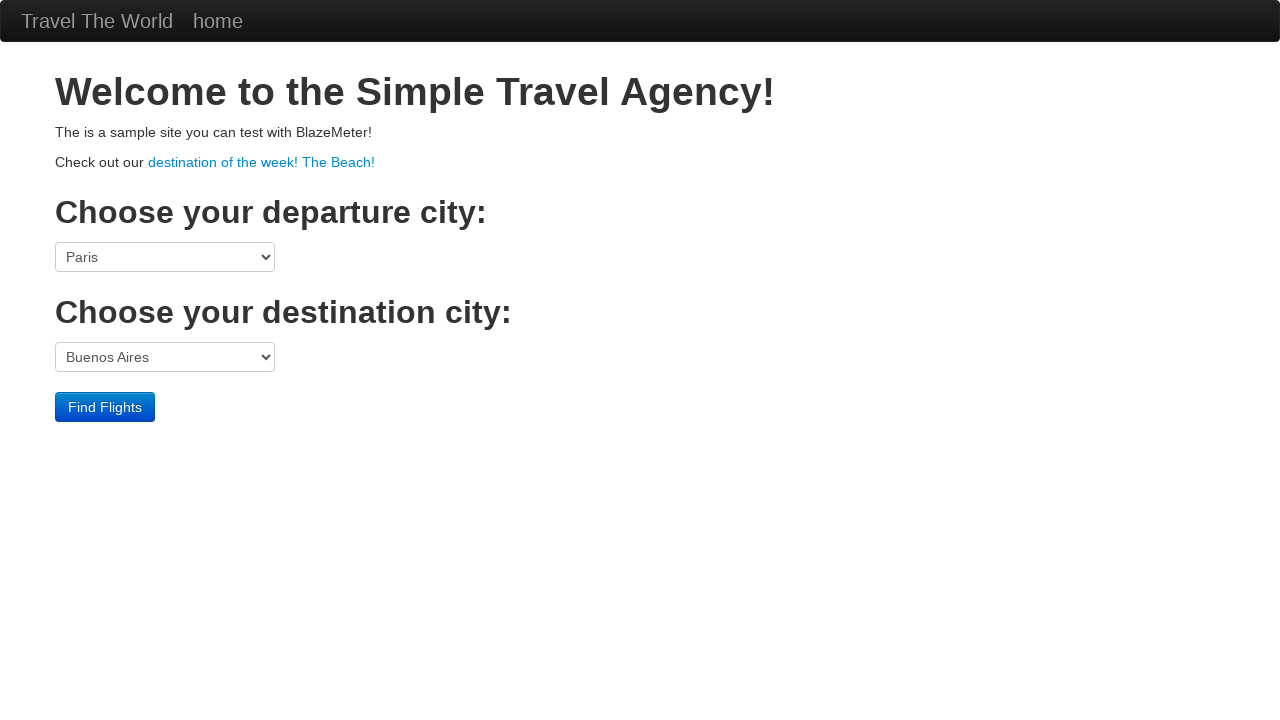

Selected Portland as departure city on select[name='fromPort']
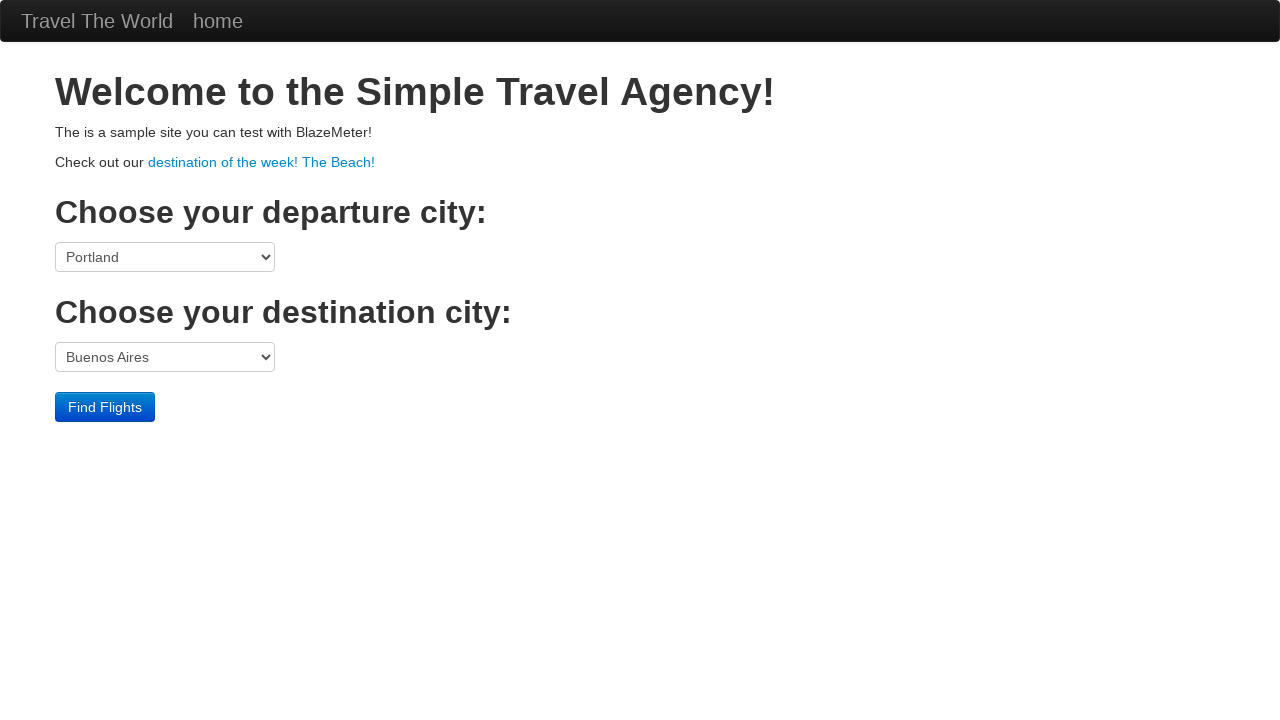

Selected Berlin as destination city on select[name='toPort']
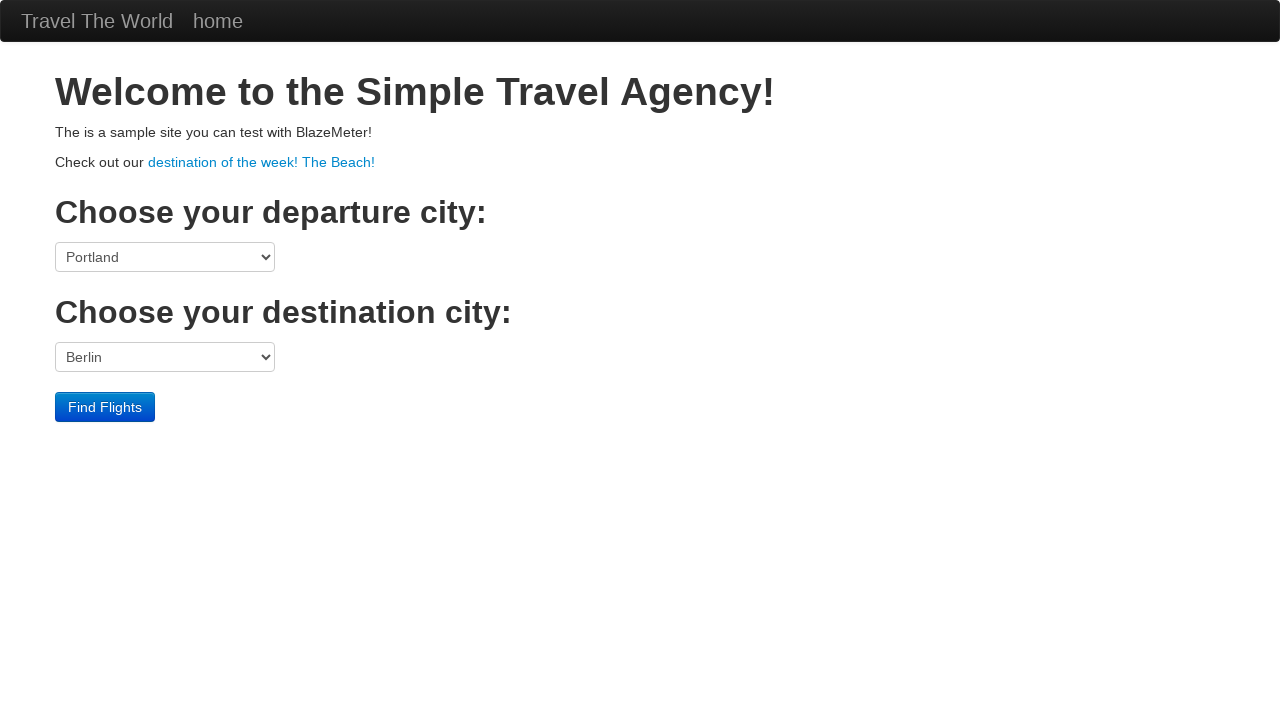

Clicked Find Flights button at (105, 407) on input[type='submit']
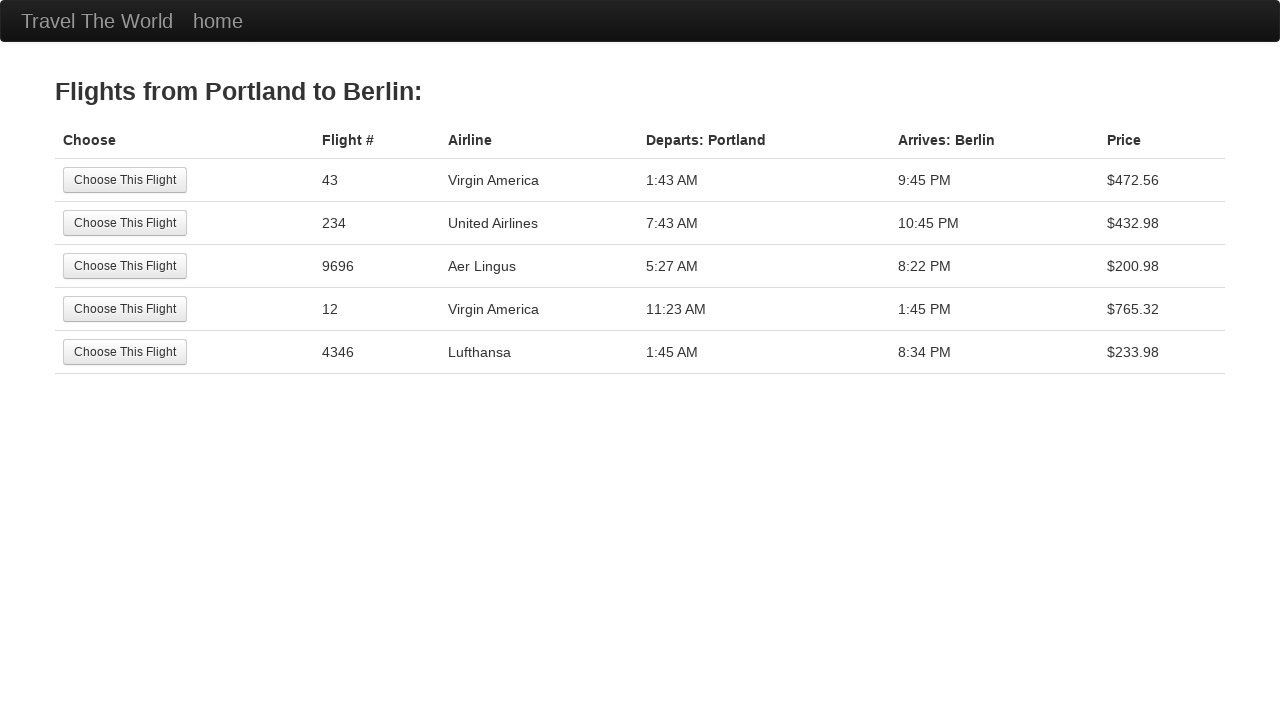

Flights table loaded on reserve page
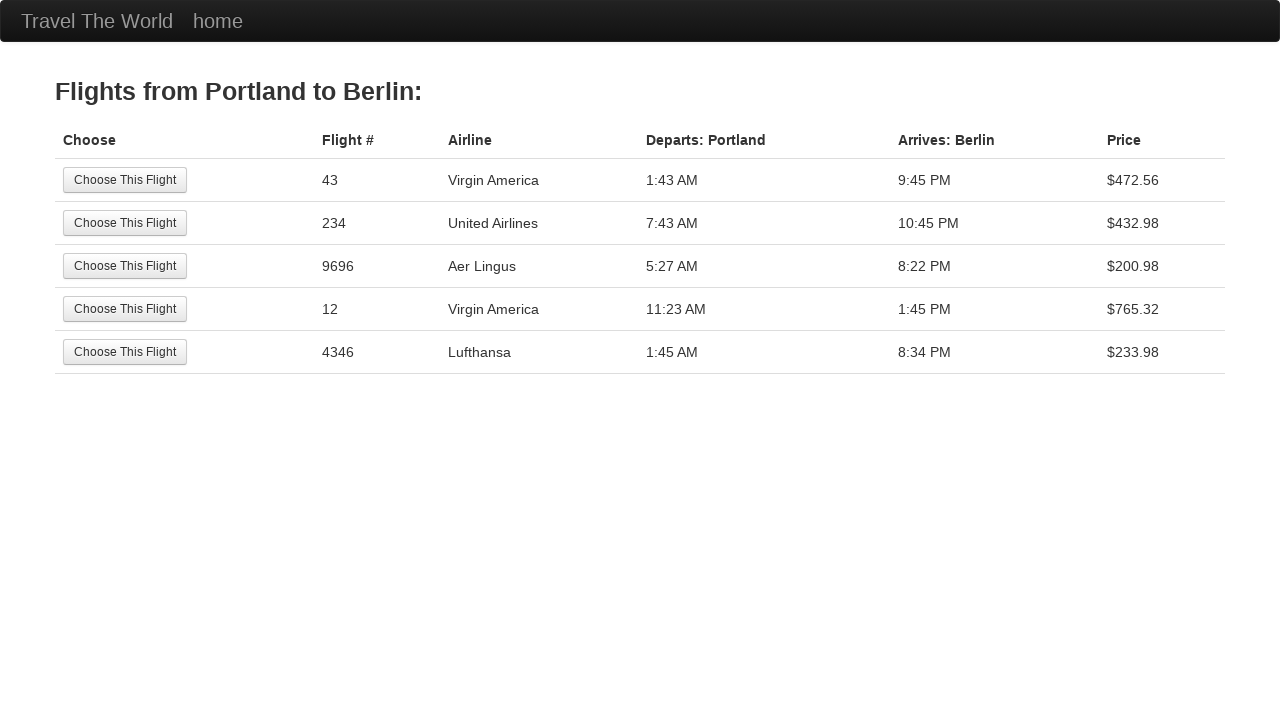

Verified page title is 'BlazeDemo - reserve'
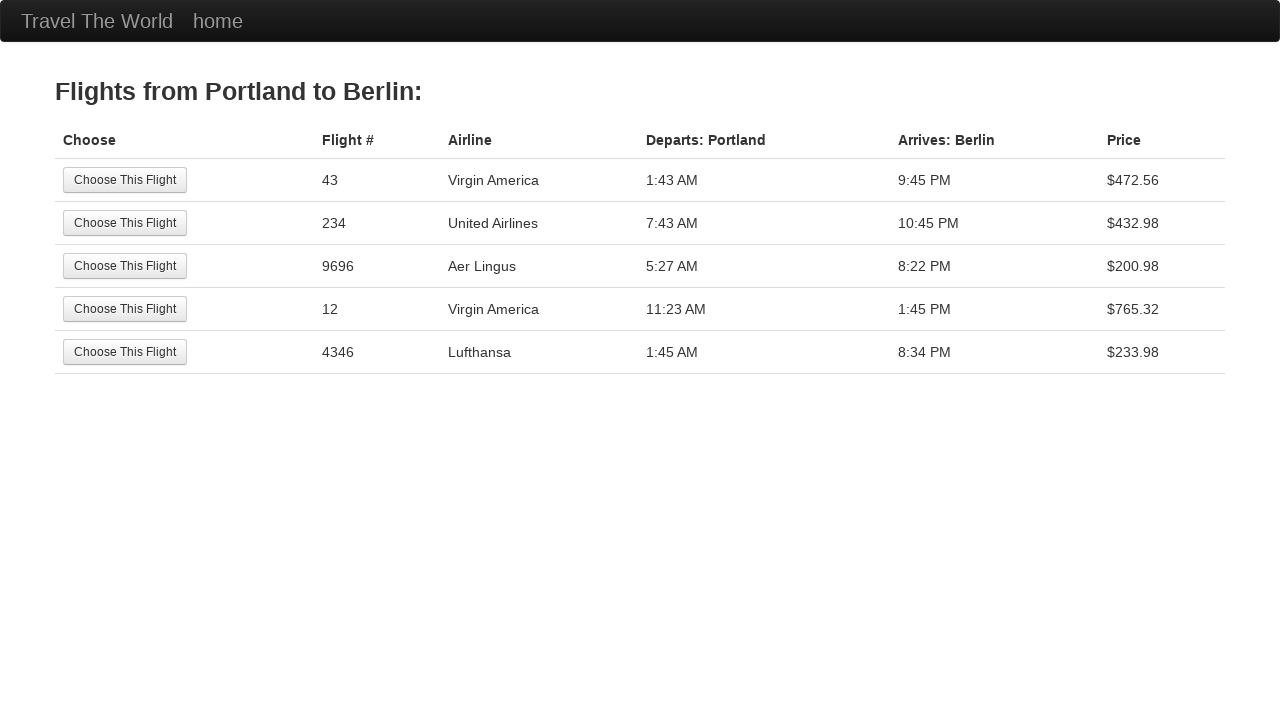

Selected the cheapest flight option at (125, 180) on table tbody tr:first-child input[type='submit']
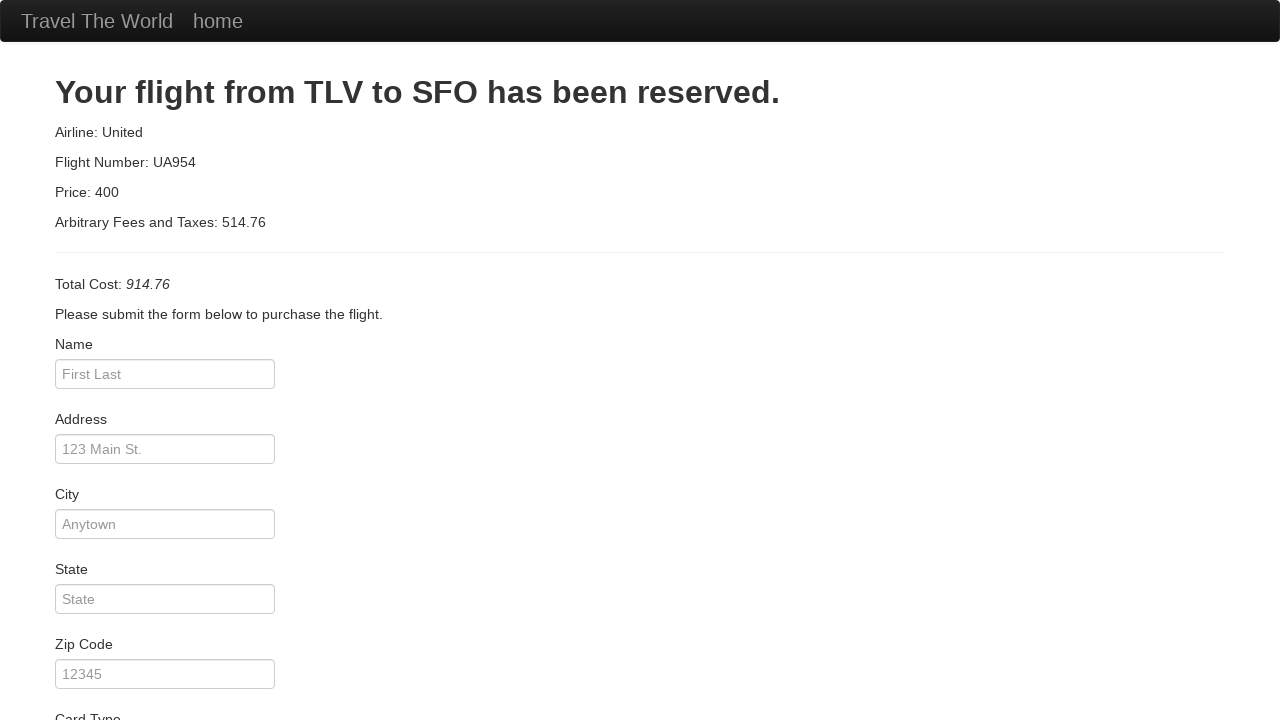

Entered passenger name 'Fernando' on input[name='inputName']
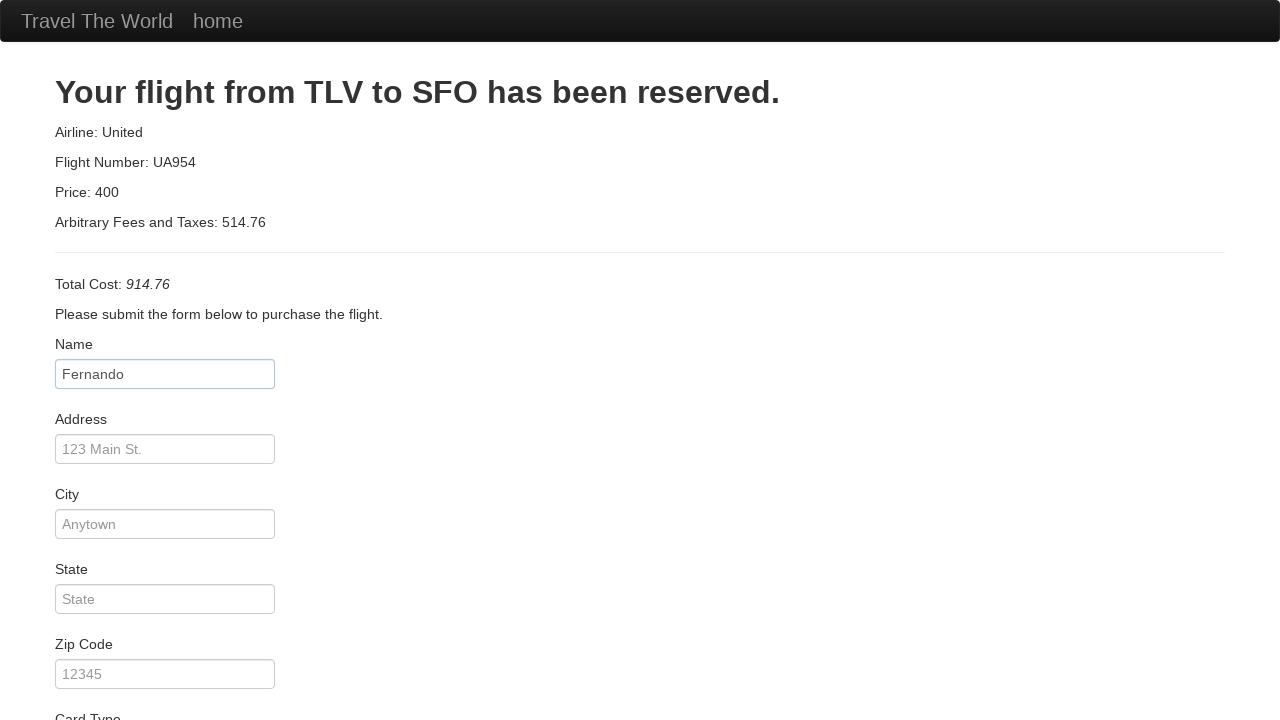

Entered address '123 The Kings, MX' on input[name='address']
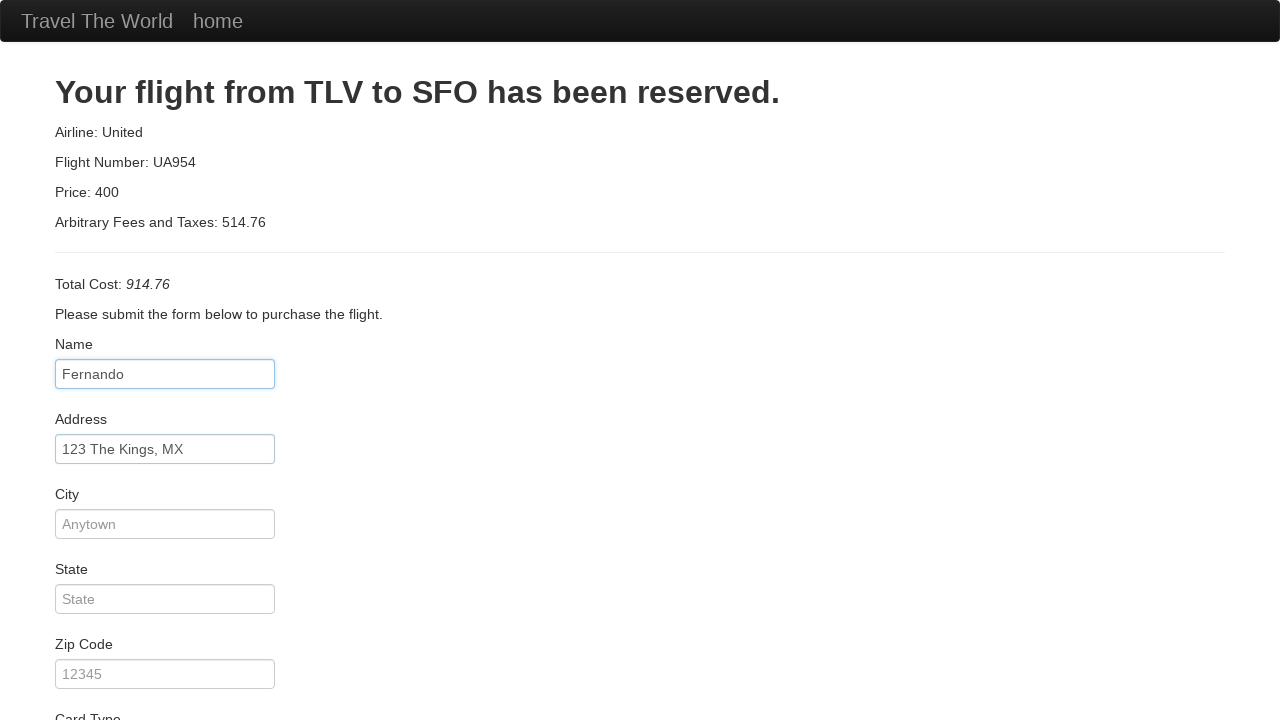

Entered city 'Michigan' on input[name='city']
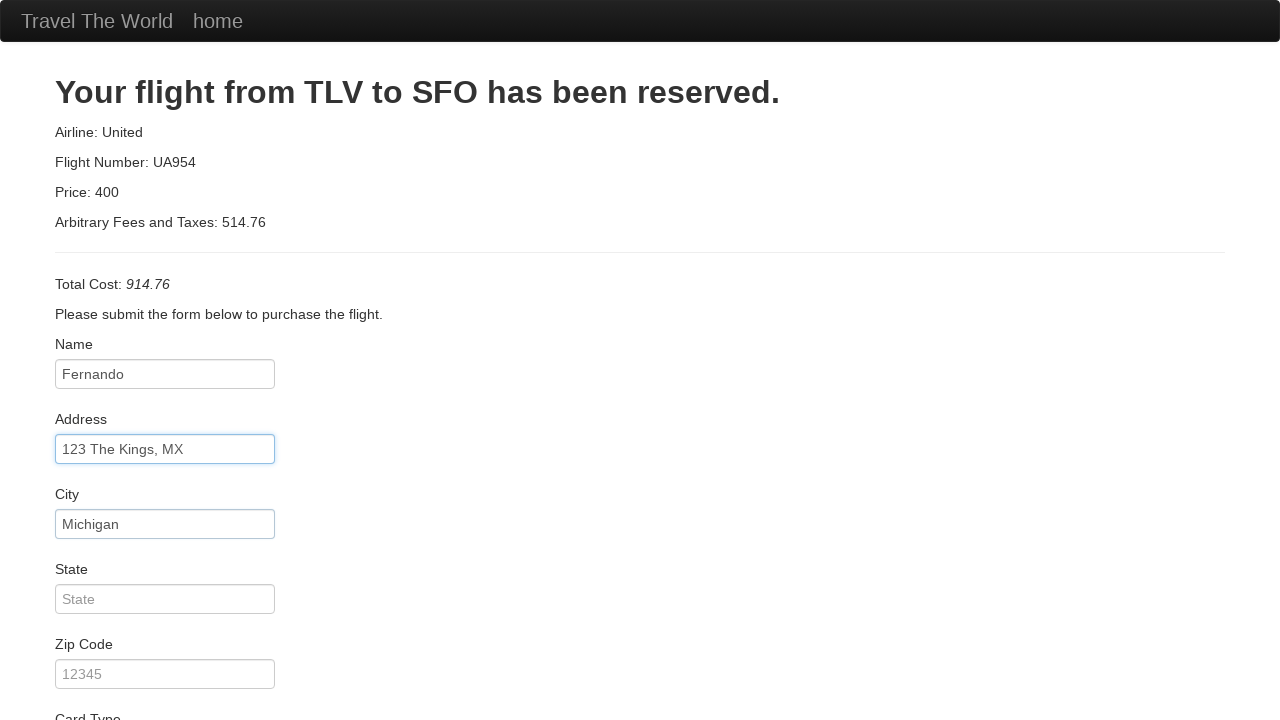

Entered zip code '10301' on input[name='zipCode']
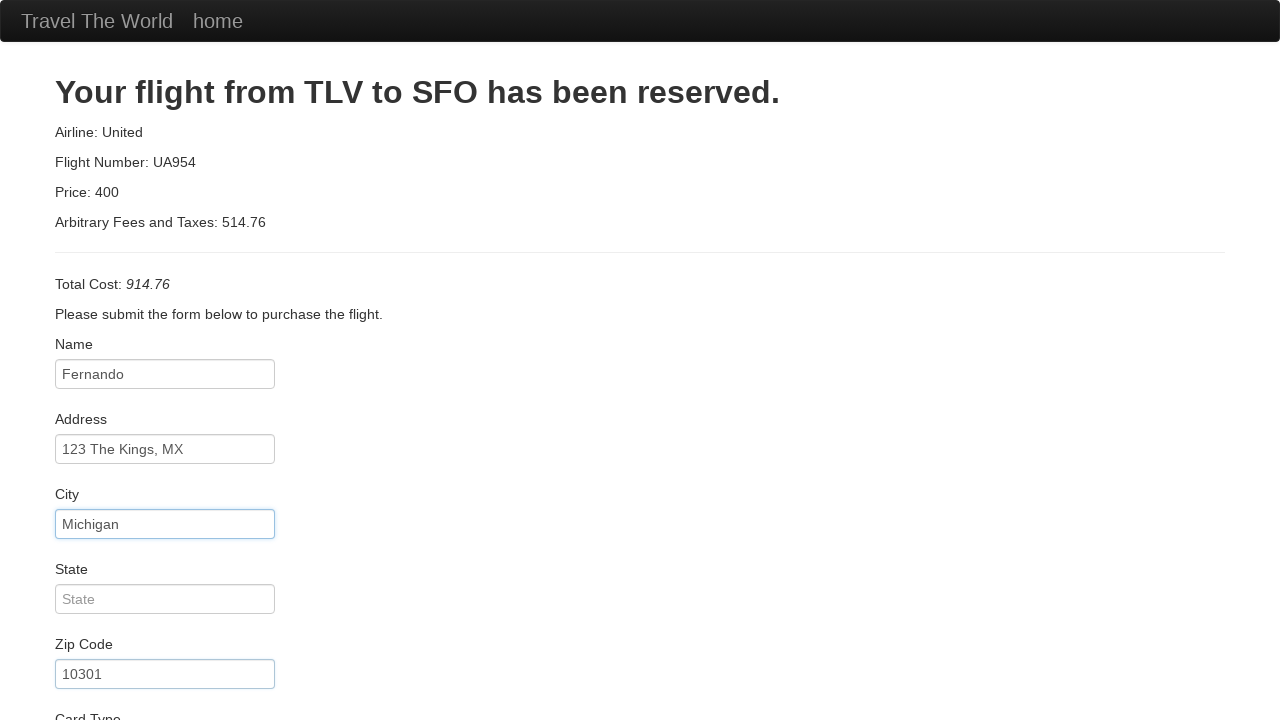

Clicked Purchase Flight button at (118, 685) on input[type='submit']
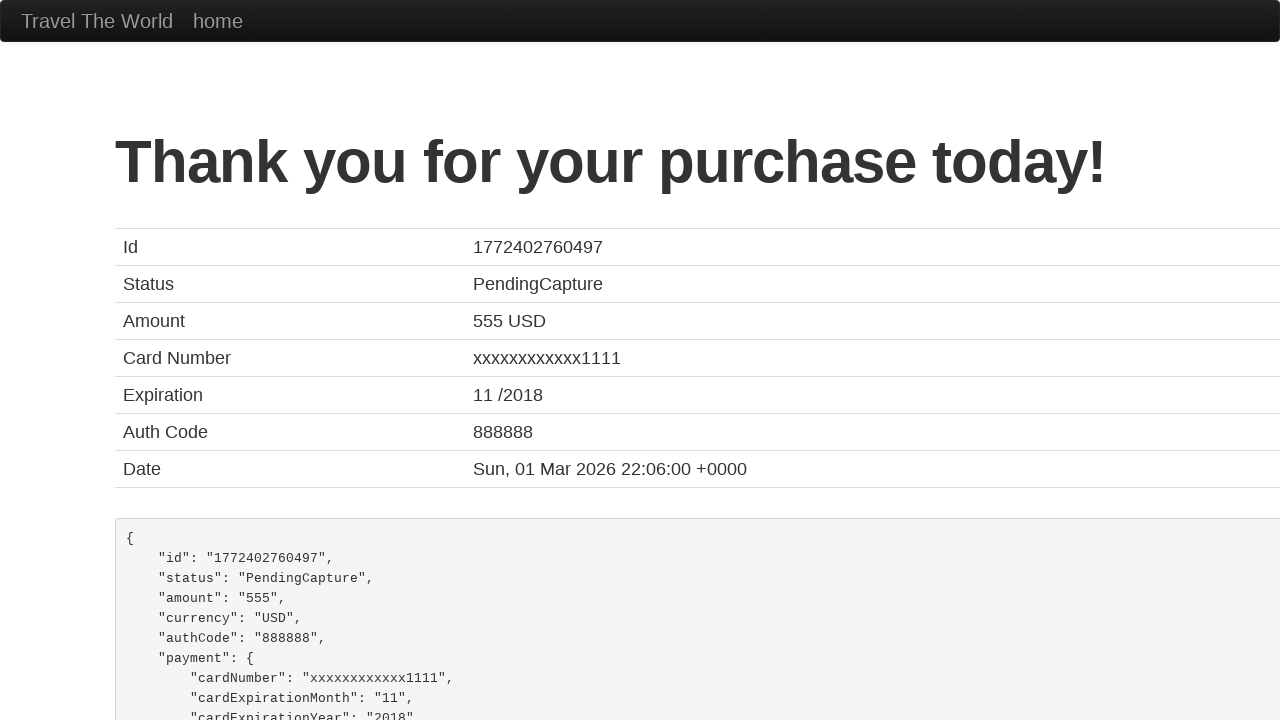

Retrieved confirmation heading text
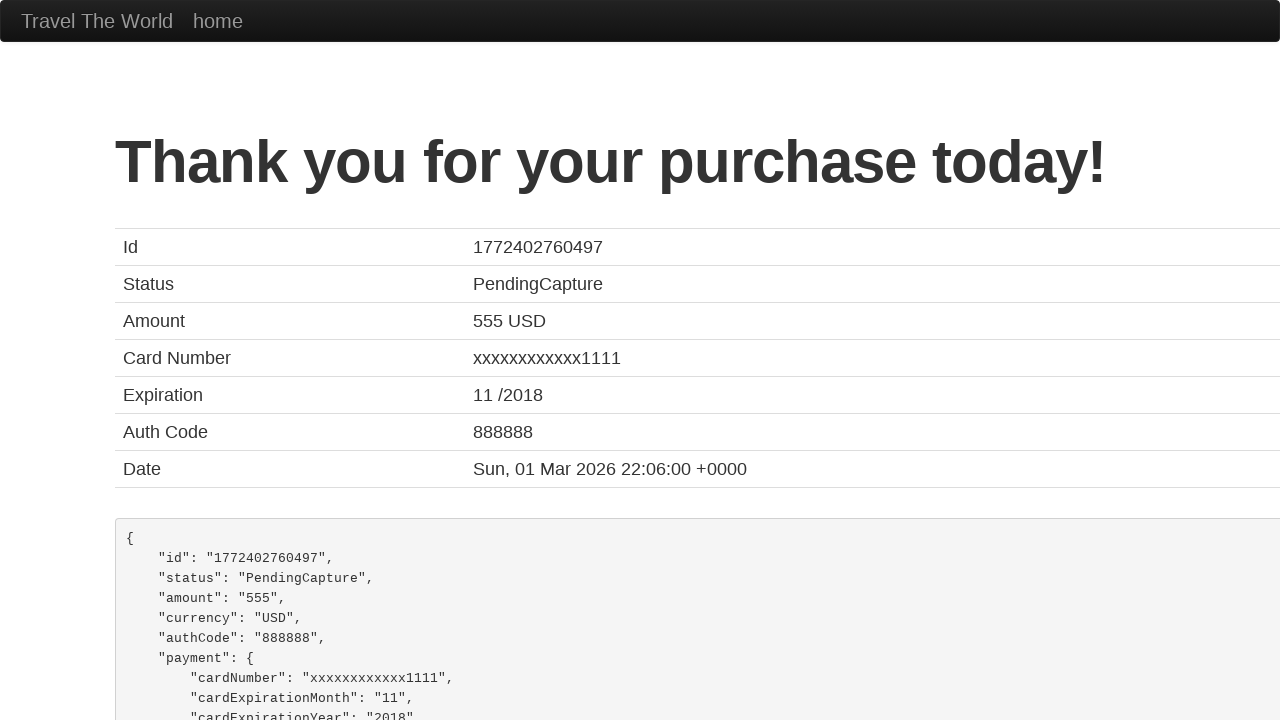

Verified confirmation message 'Thank you for your purchase today!' is present
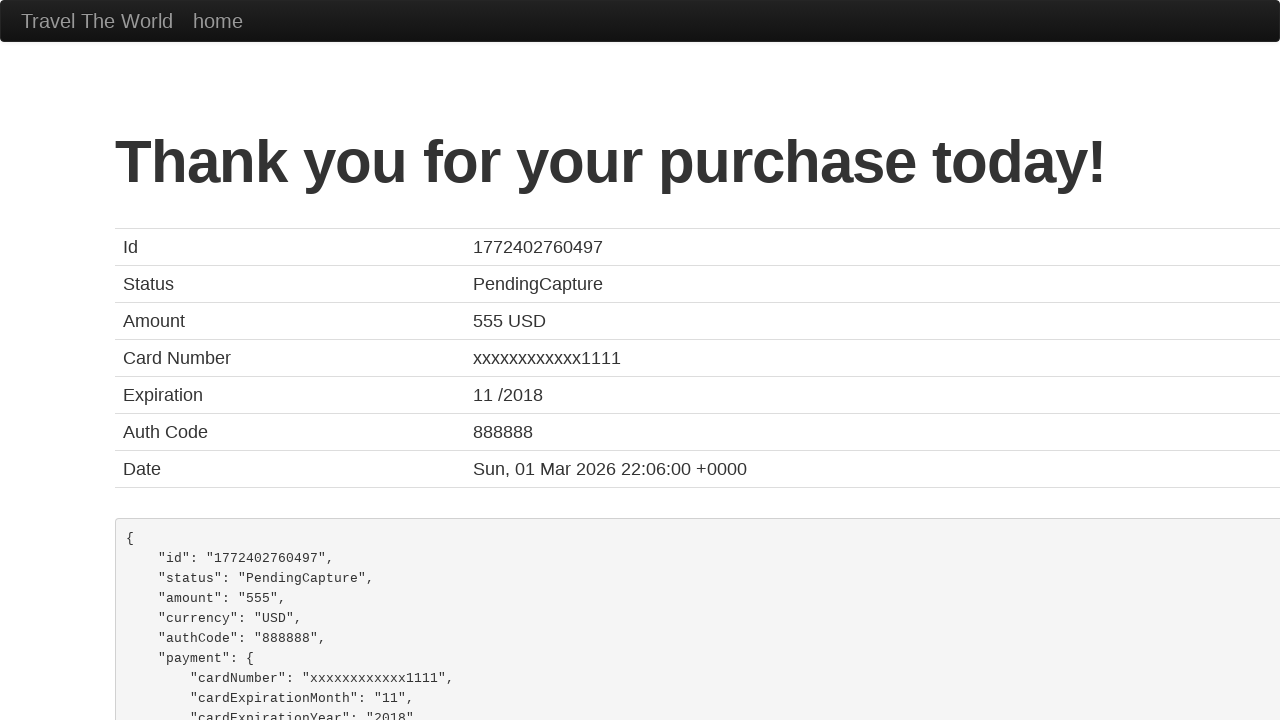

Retrieved booking ID from confirmation table
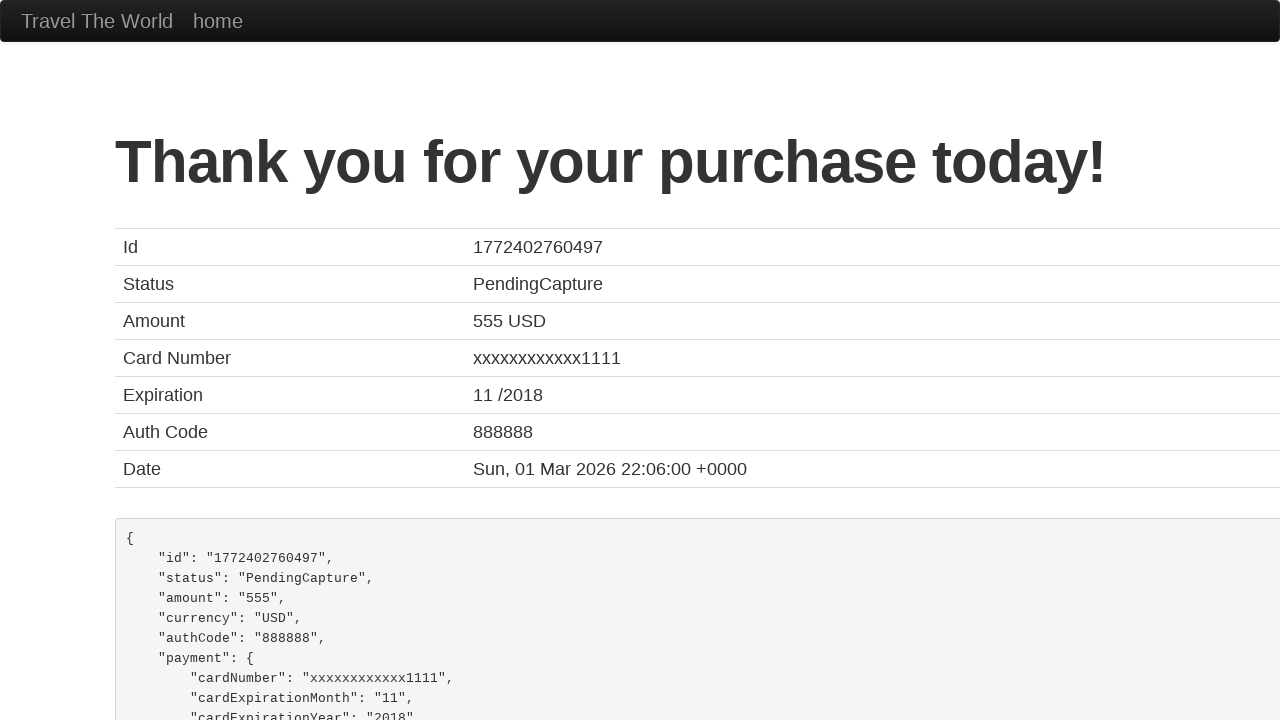

Verified booking ID is not empty
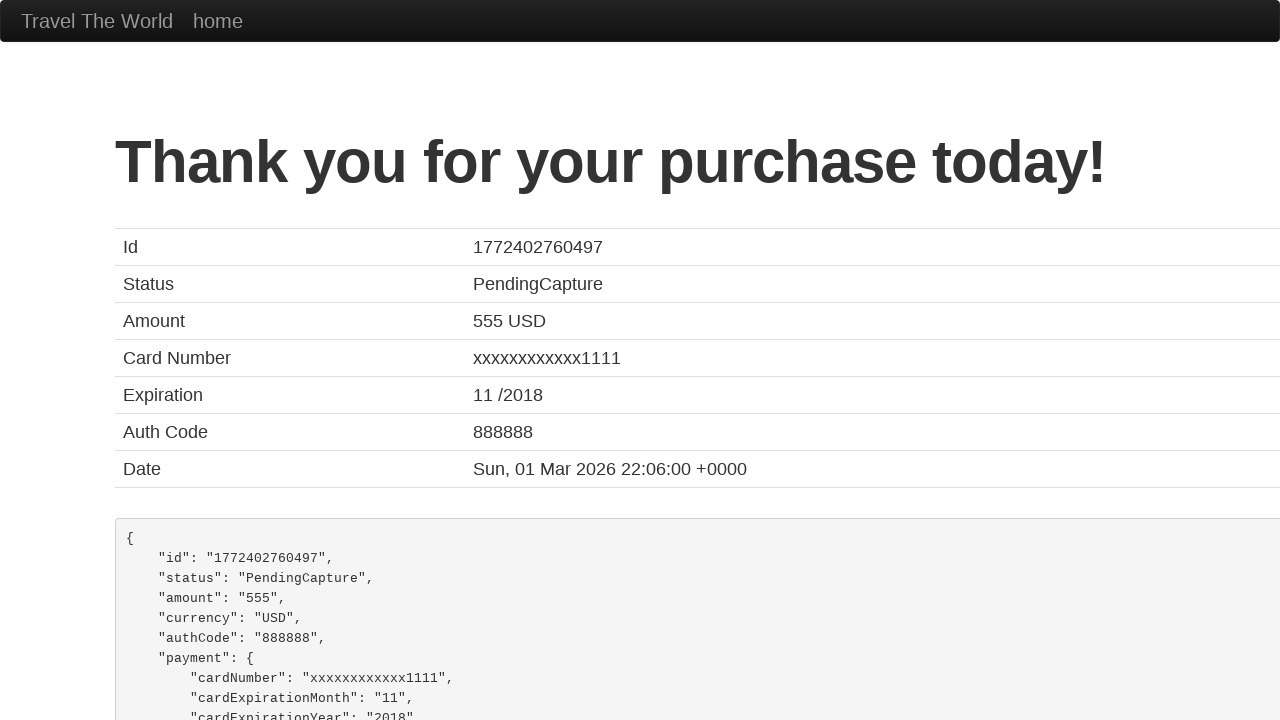

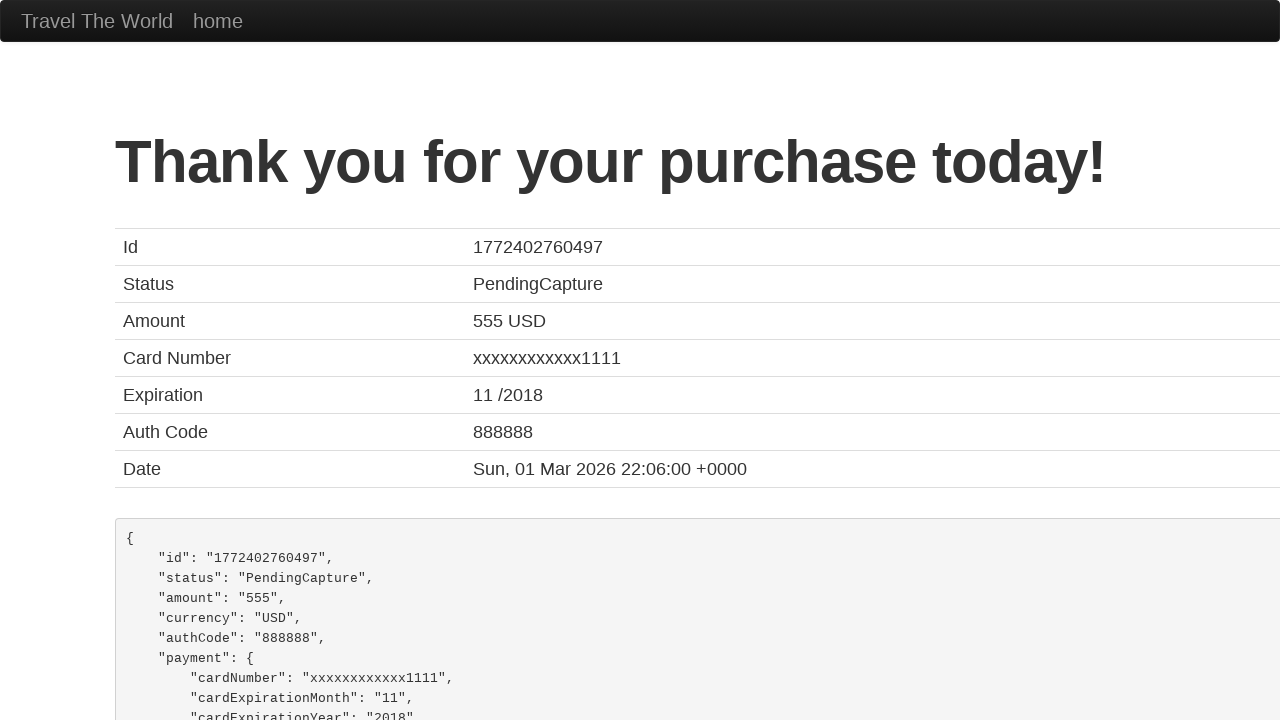